Tests adding a new employee in the Employee Manager application by clicking the add employee button, selecting the new employee, and interacting with the name input field

Starting URL: https://devmountain-qa.github.io/employee-manager/1.2_Version/index.html

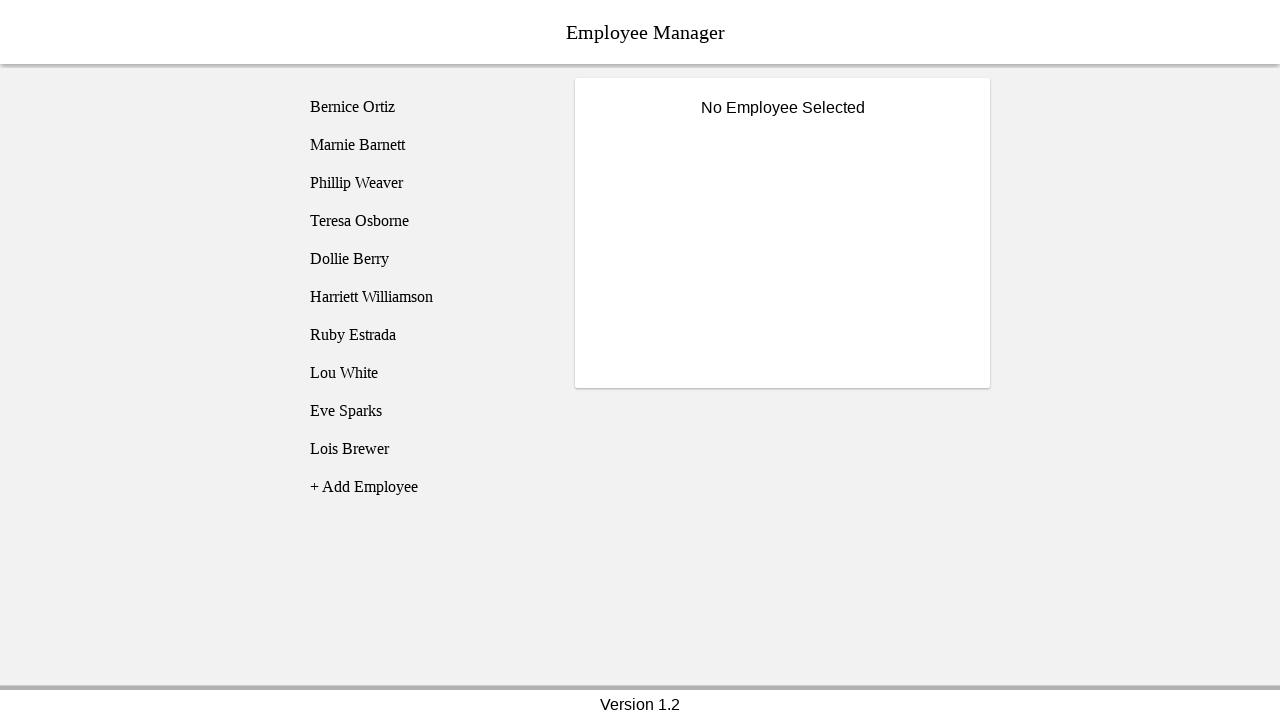

Page header loaded
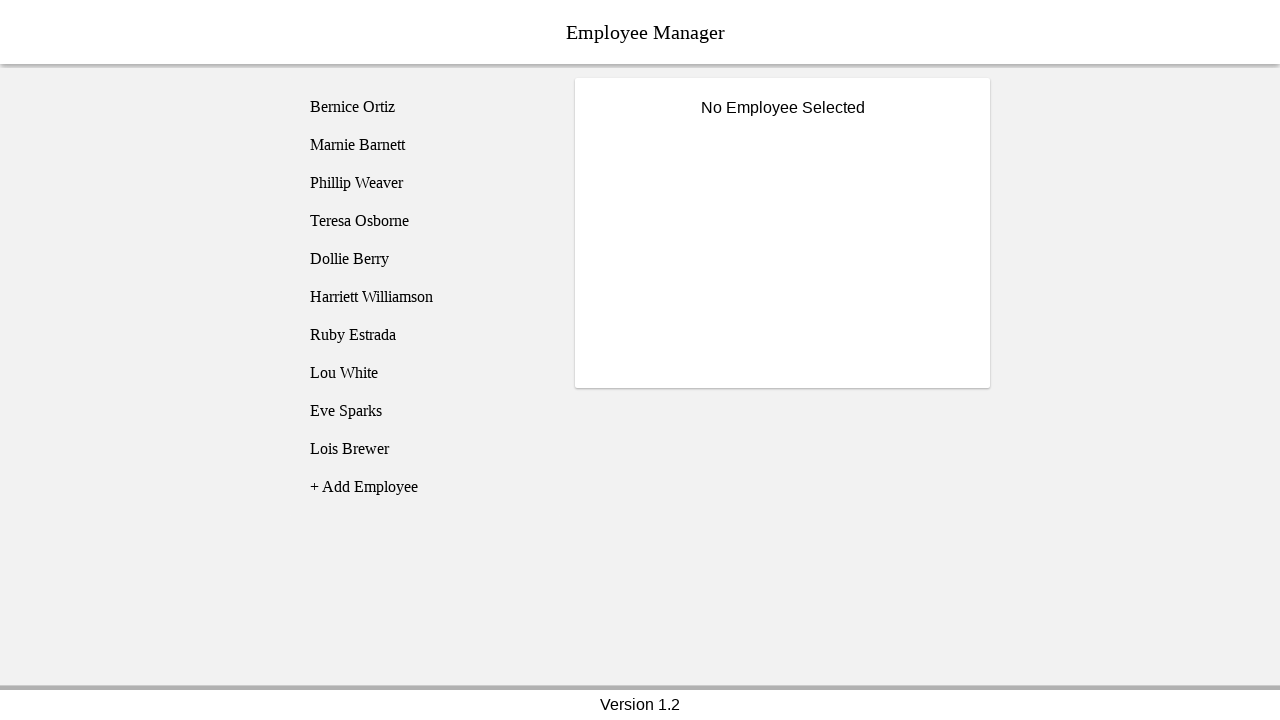

Clicked Add Employee button at (425, 487) on [name='addEmployee']
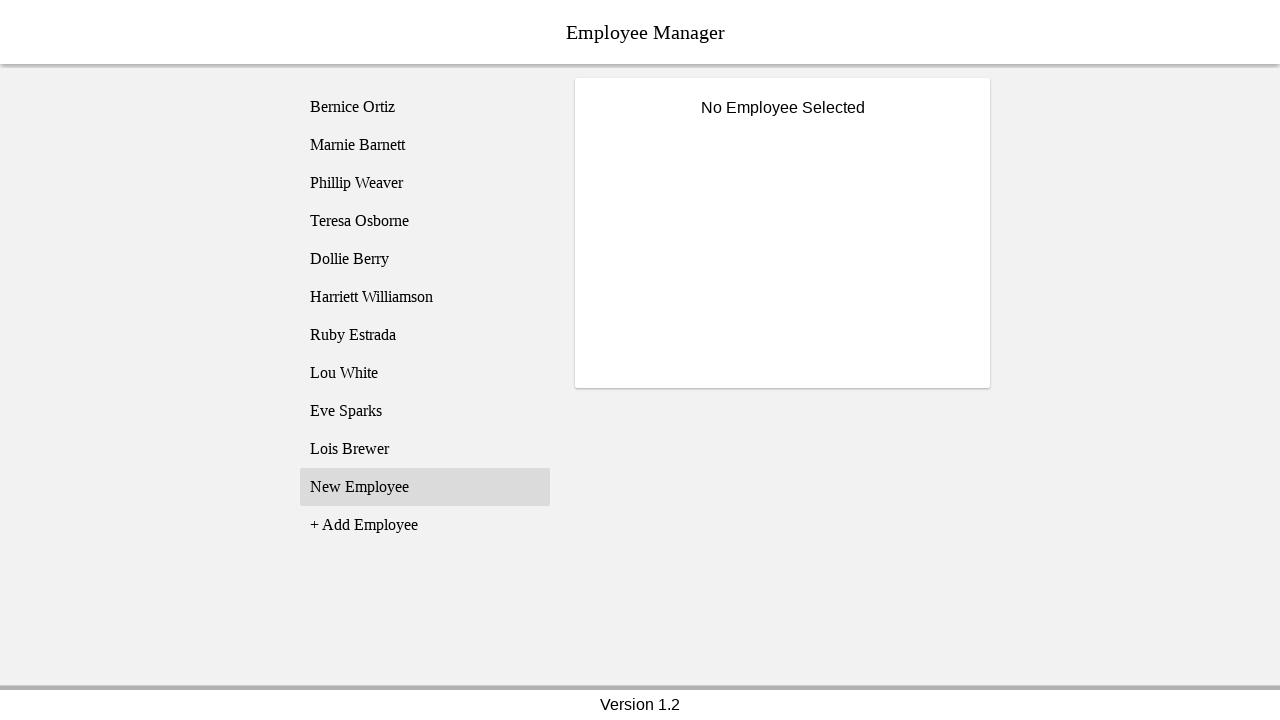

Selected newly created employee from list at (425, 487) on [name='employee11']
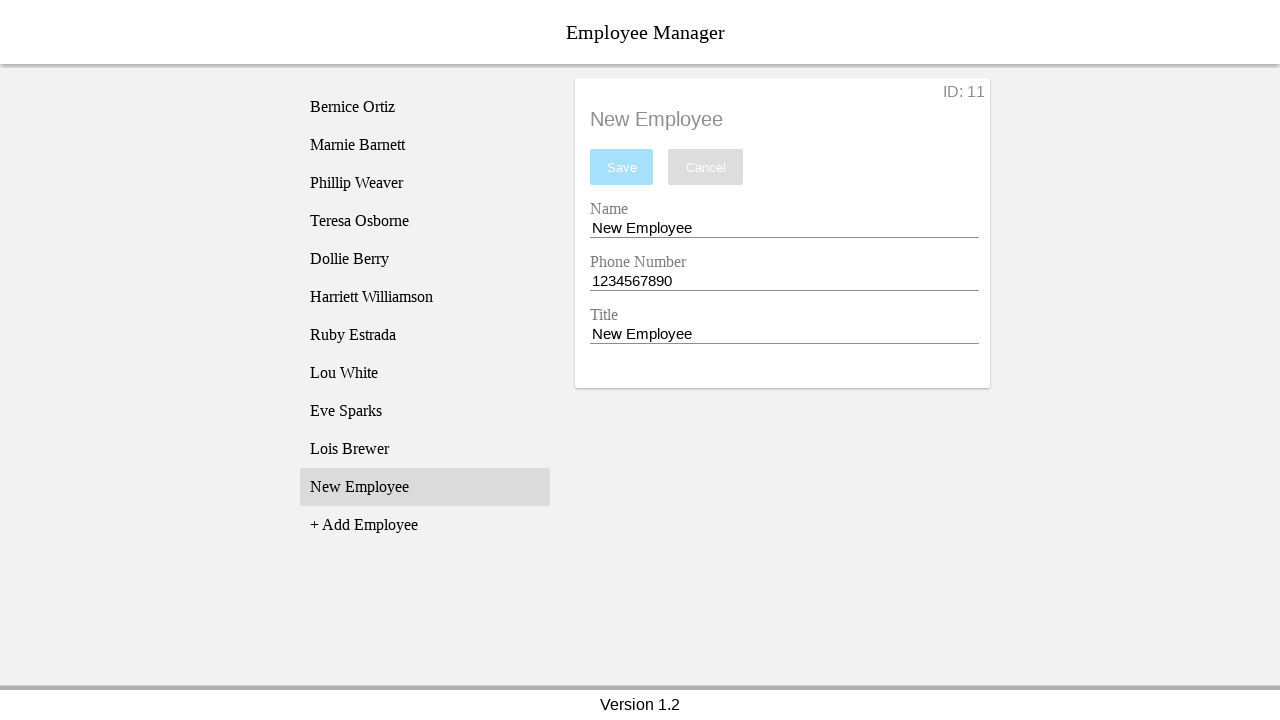

Clicked on name input field at (784, 228) on [name='nameEntry']
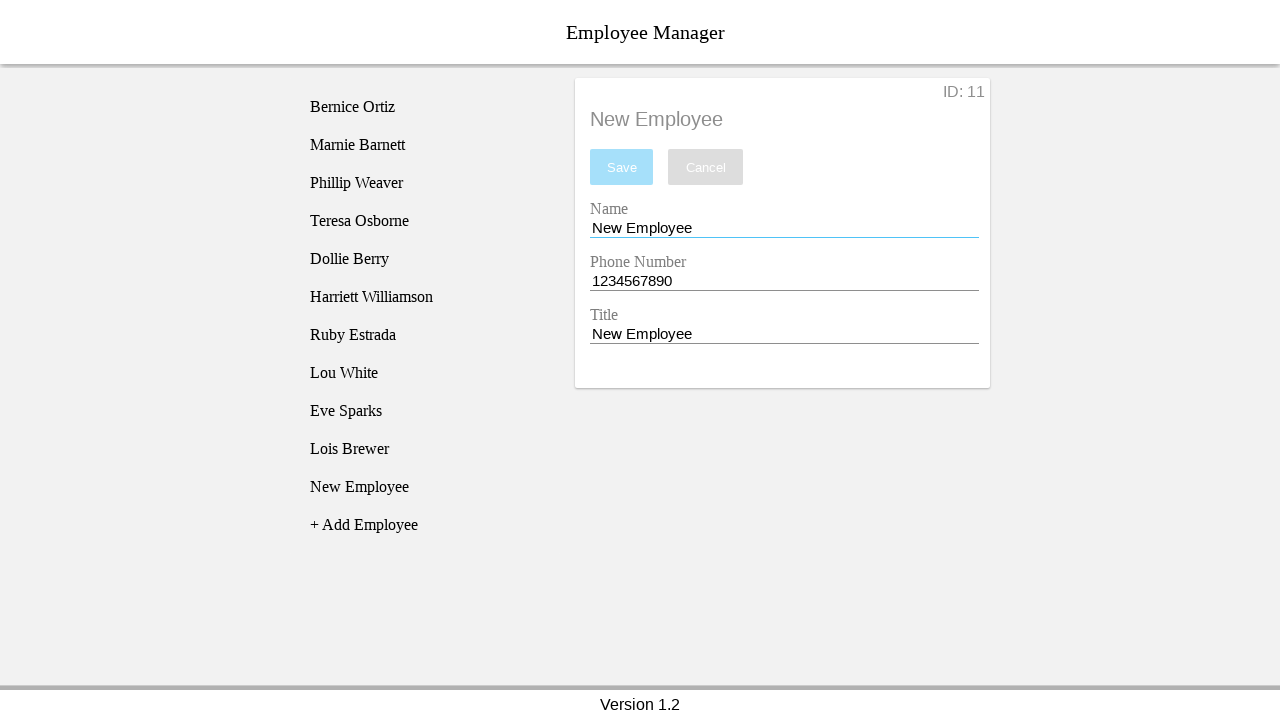

Filled name field with 'John Smith' on [name='nameEntry']
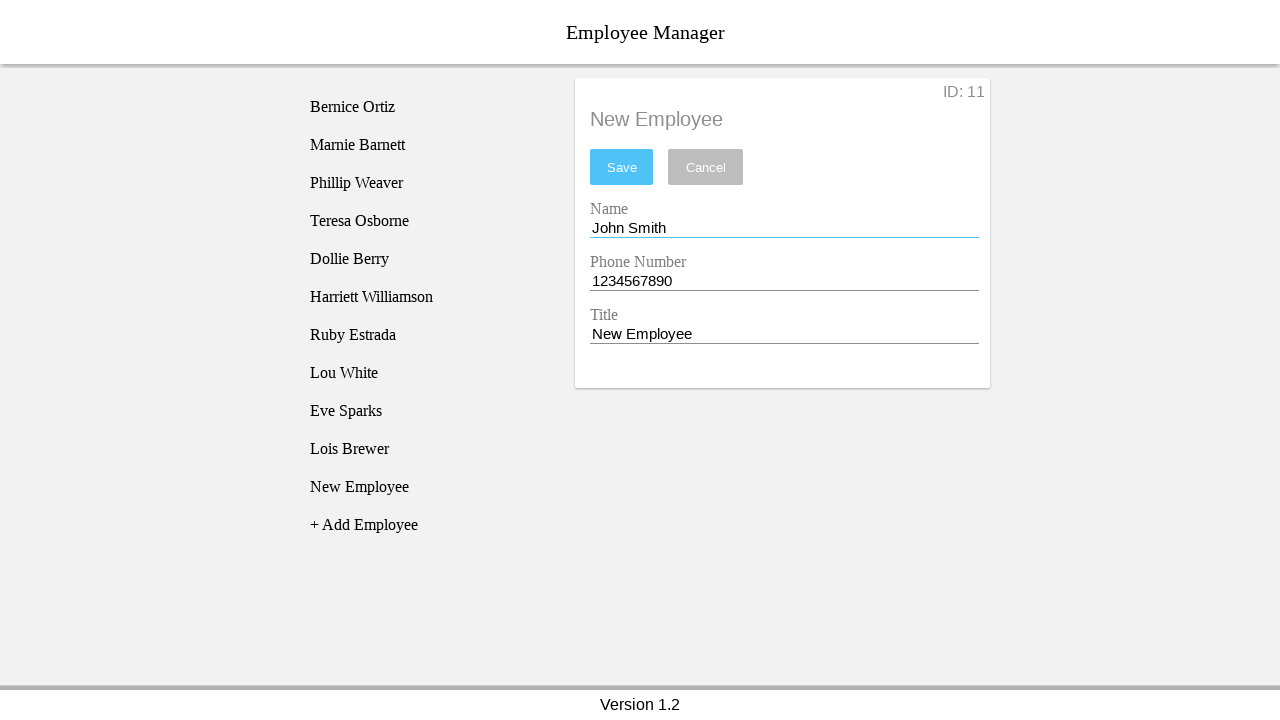

Filled phone field with '555-123-4567' on [name='phoneEntry']
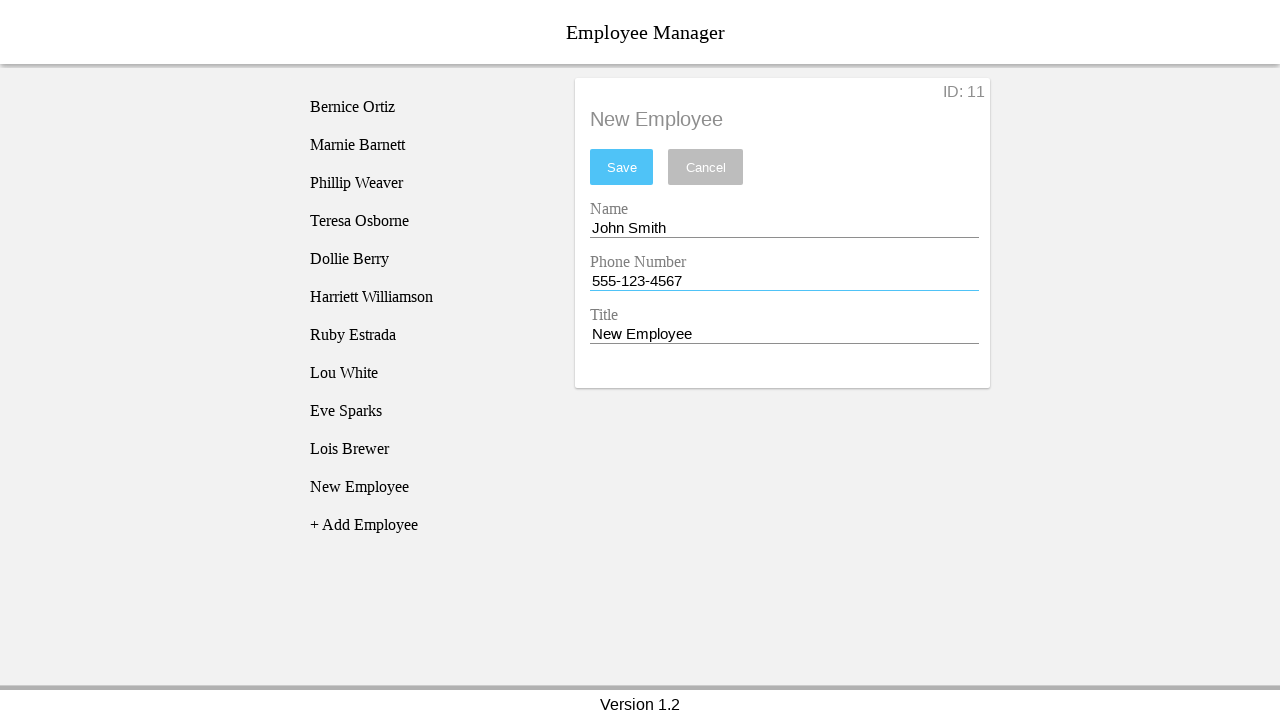

Filled title field with 'Software Engineer' on [name='titleEntry']
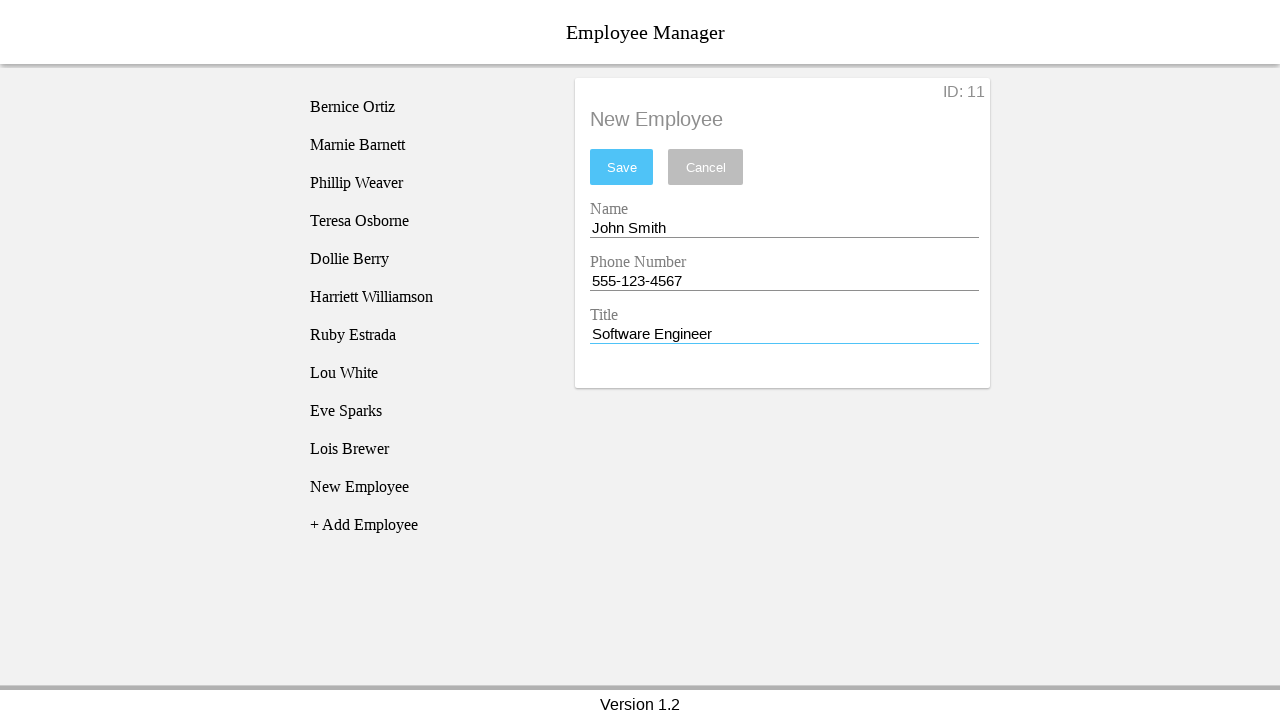

Clicked save button to save employee details at (622, 167) on xpath=//button[@id='saveBtn']
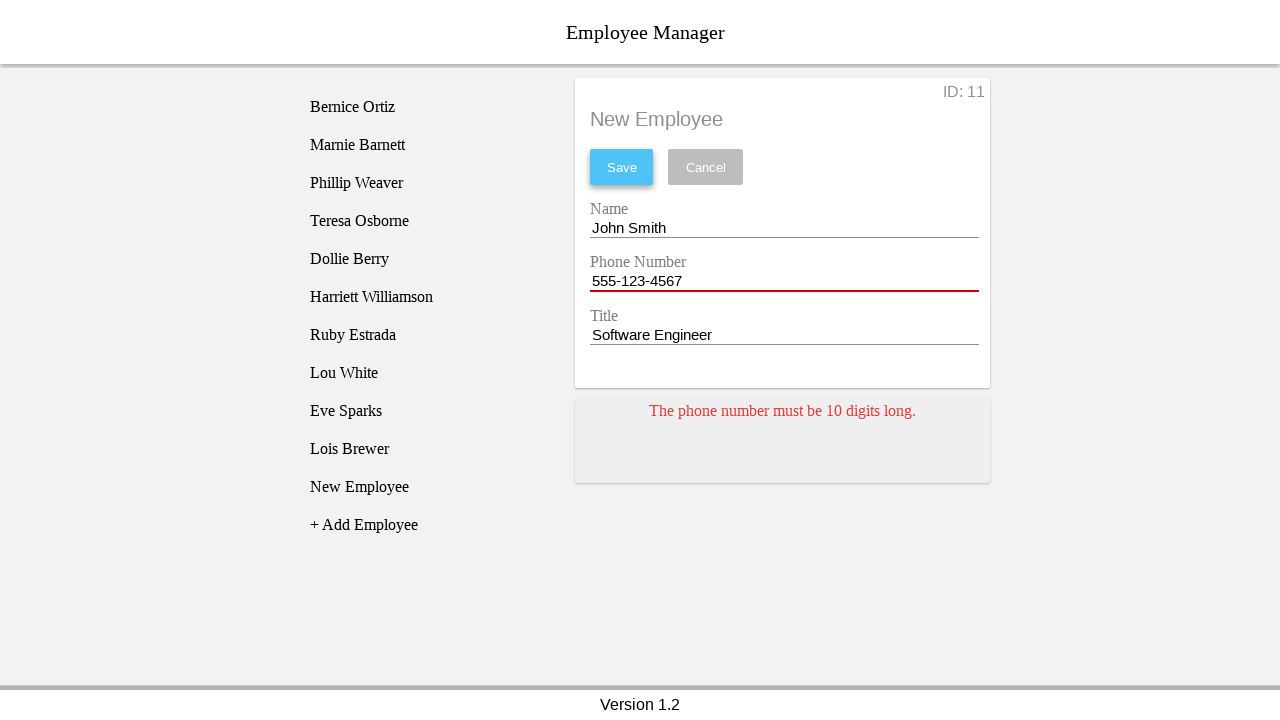

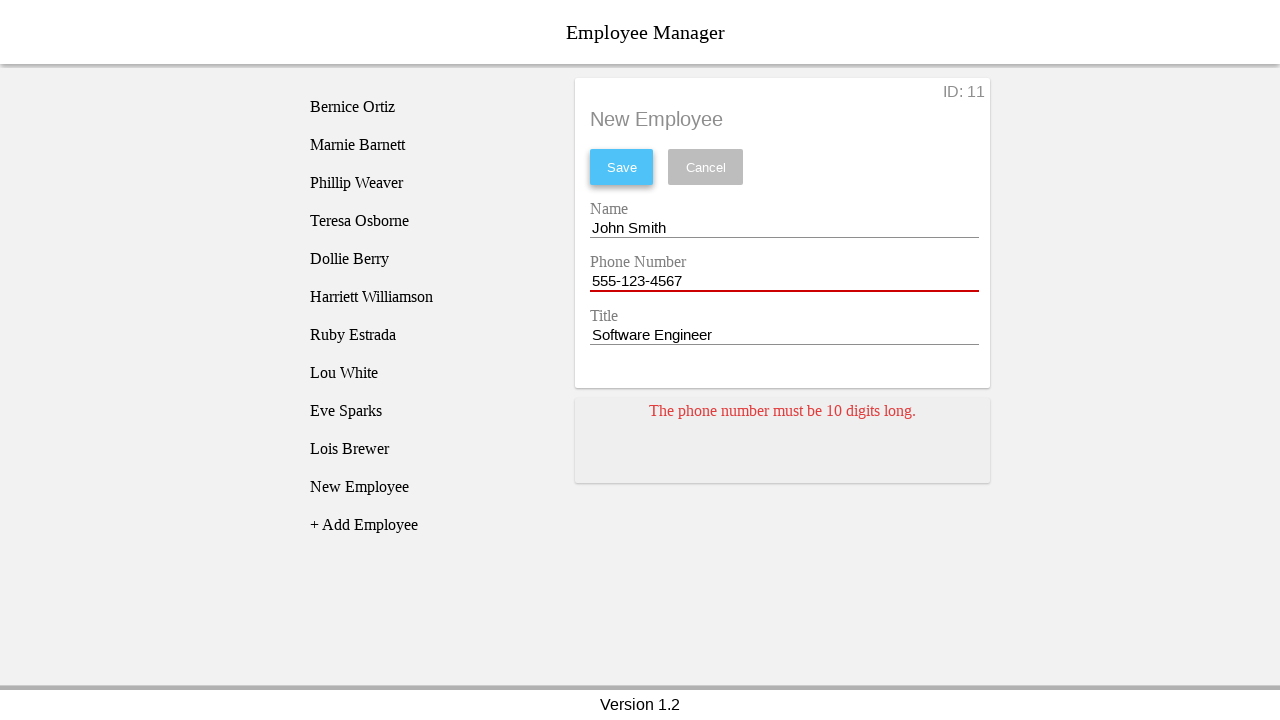